Verifies that a radio button with ID "peopleRule" is selected by default on a math exercise page

Starting URL: https://suninjuly.github.io/math.html

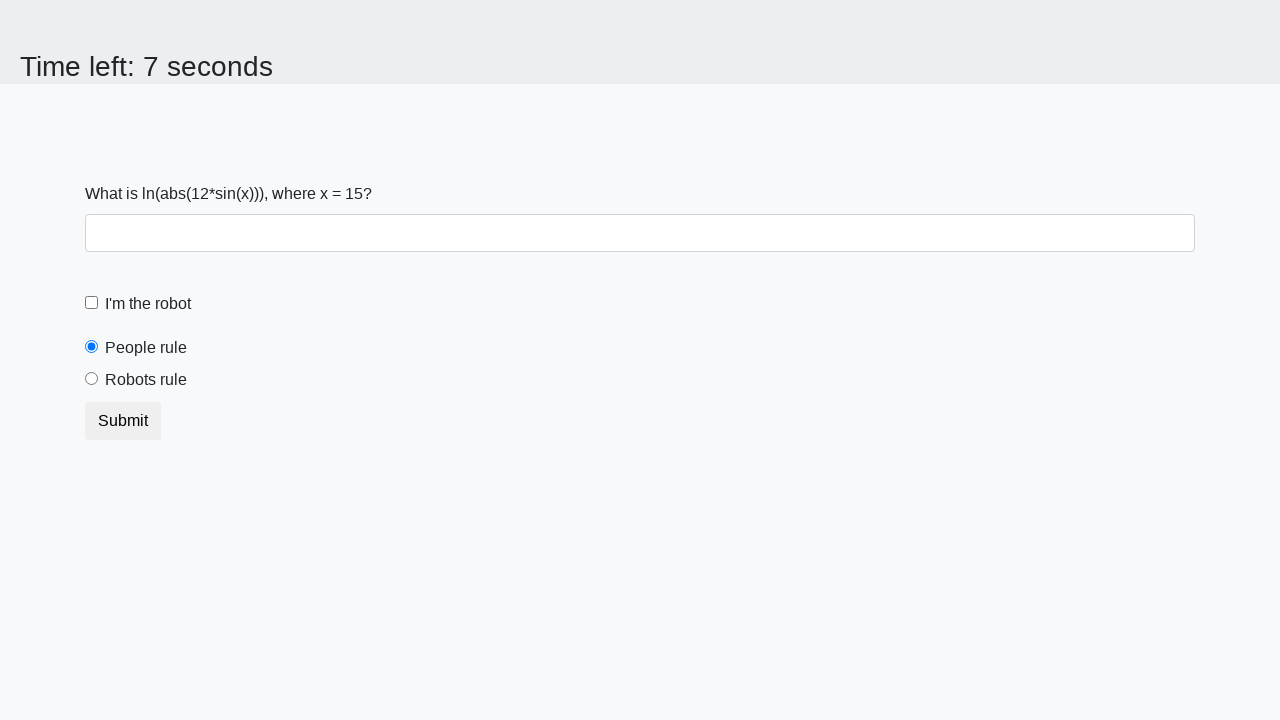

Navigated to math exercise page
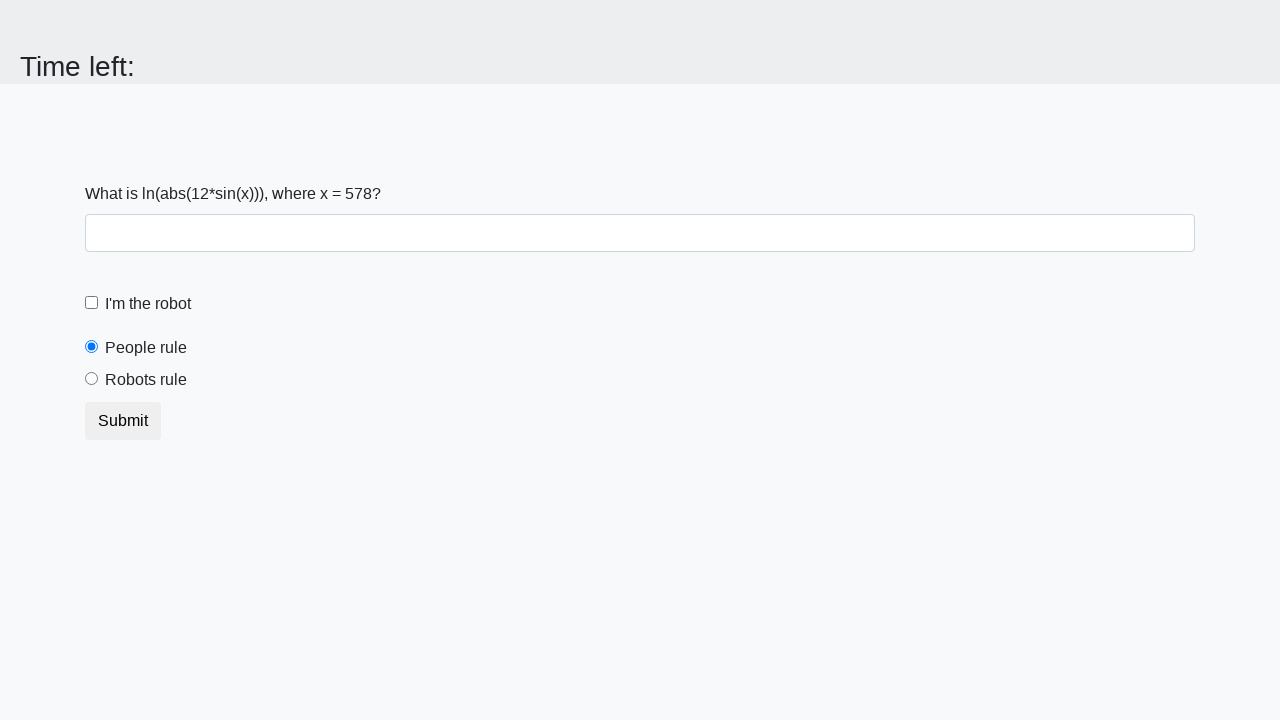

Located the peopleRule radio button element
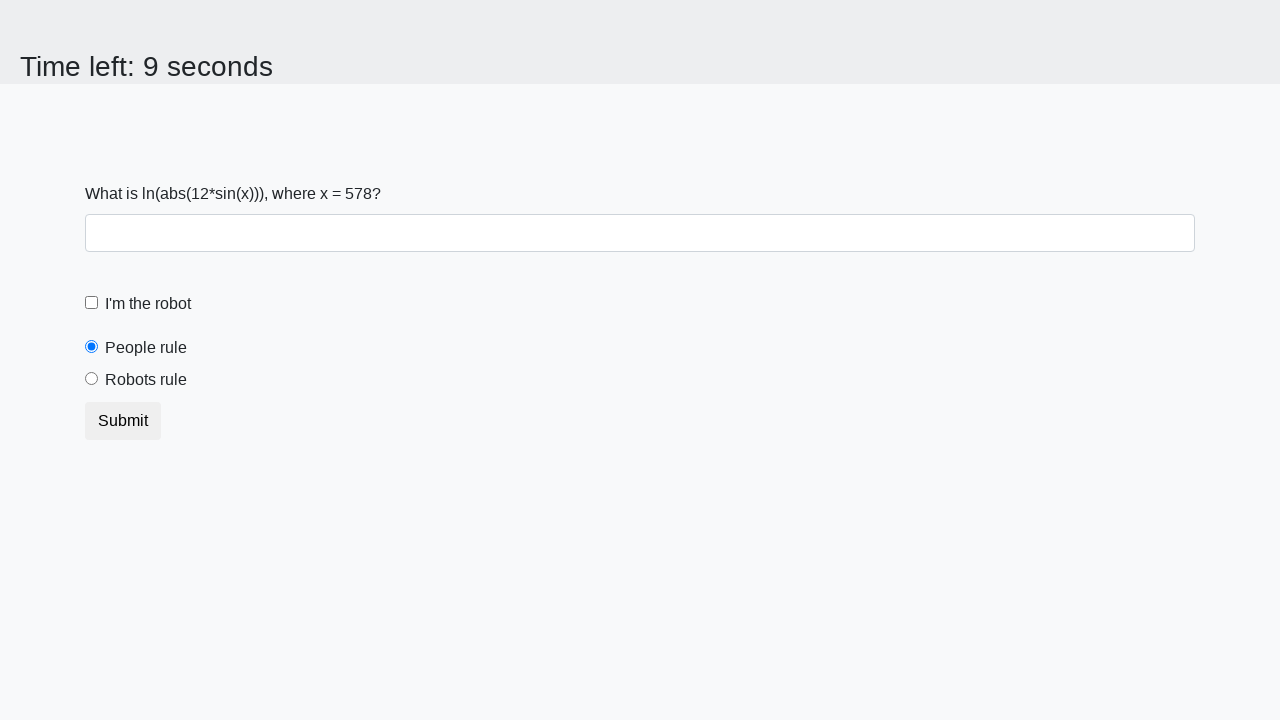

Verified that peopleRule radio button is selected by default
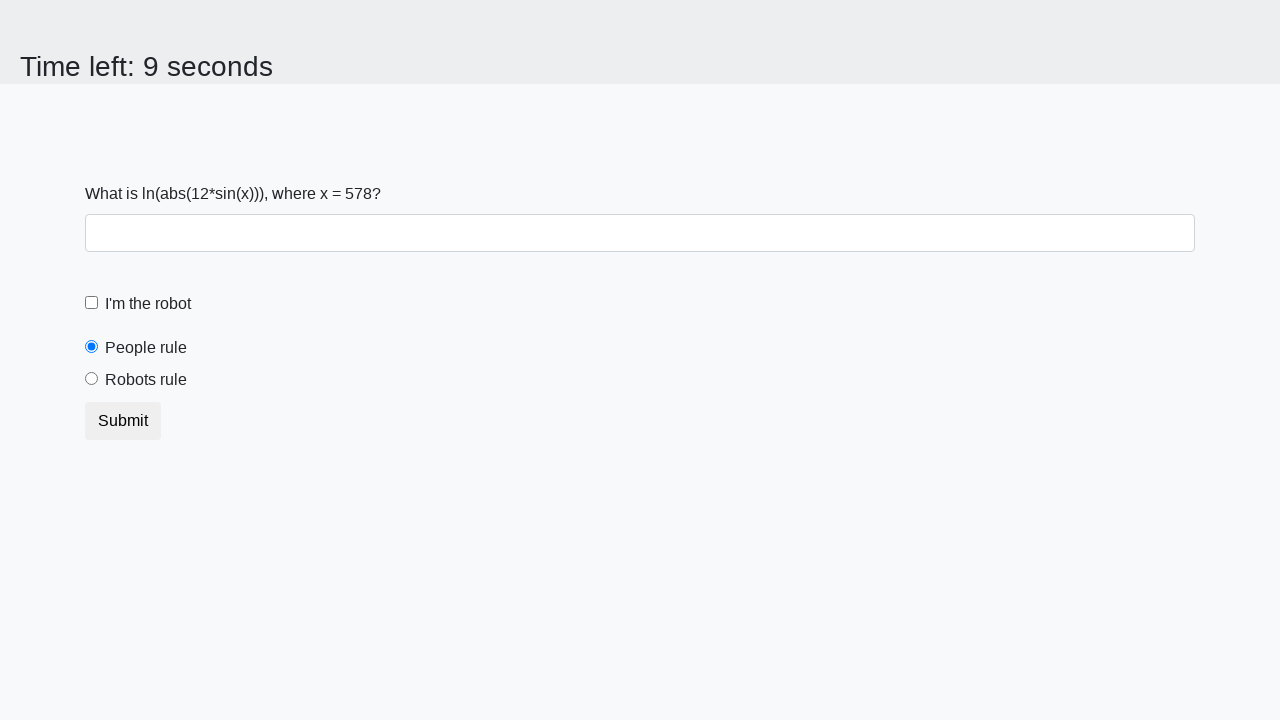

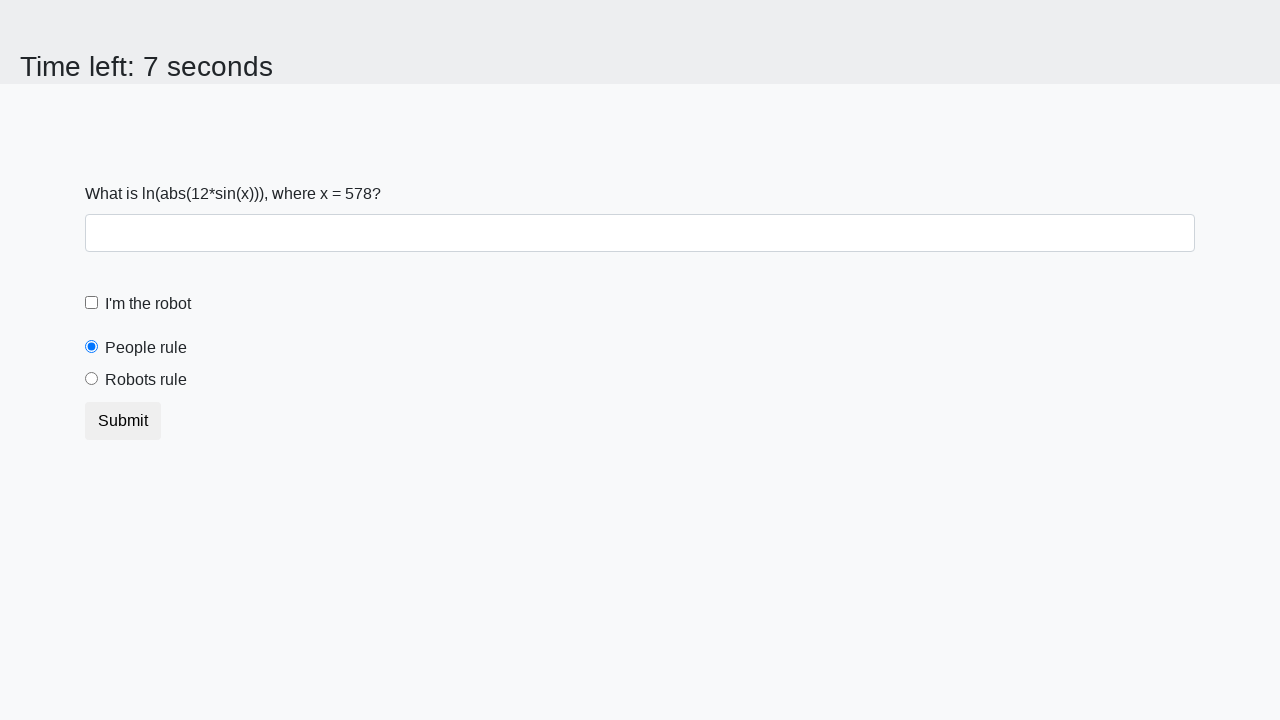